Tests iframe interaction by switching to a frame, reading text content, switching back to main content, and clicking on an element

Starting URL: https://demoqa.com/frames

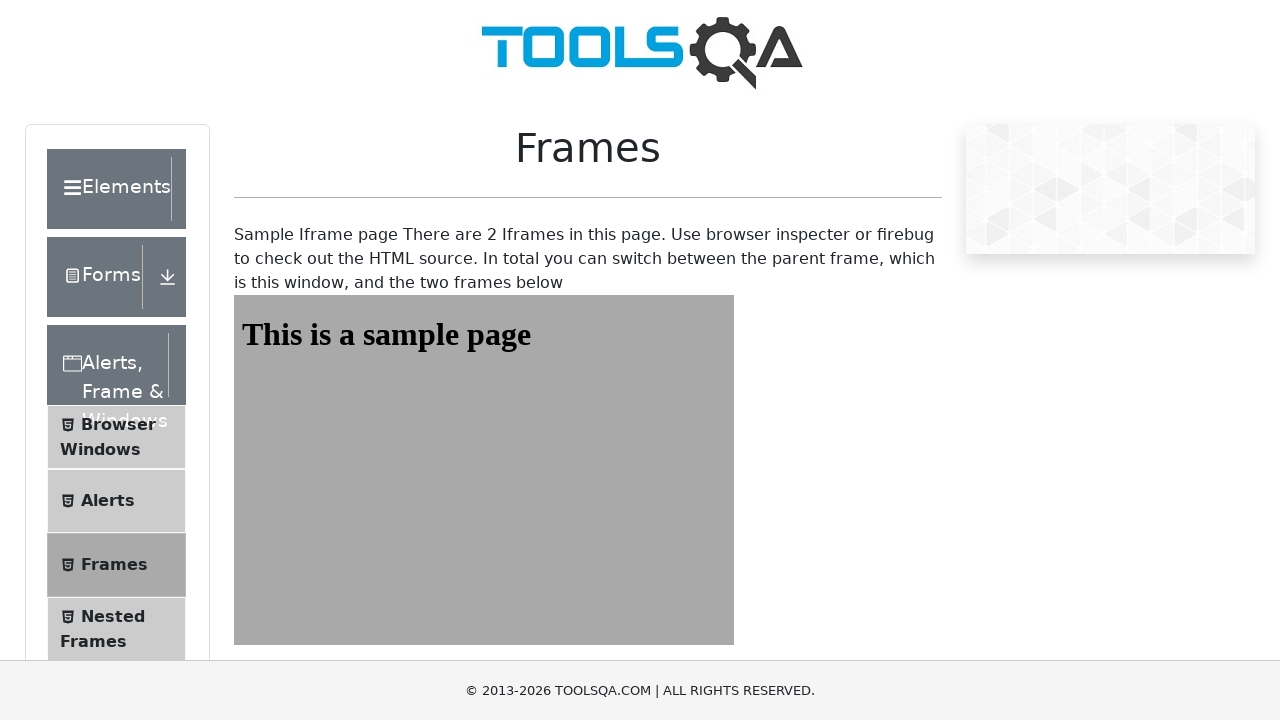

Switched to frame1
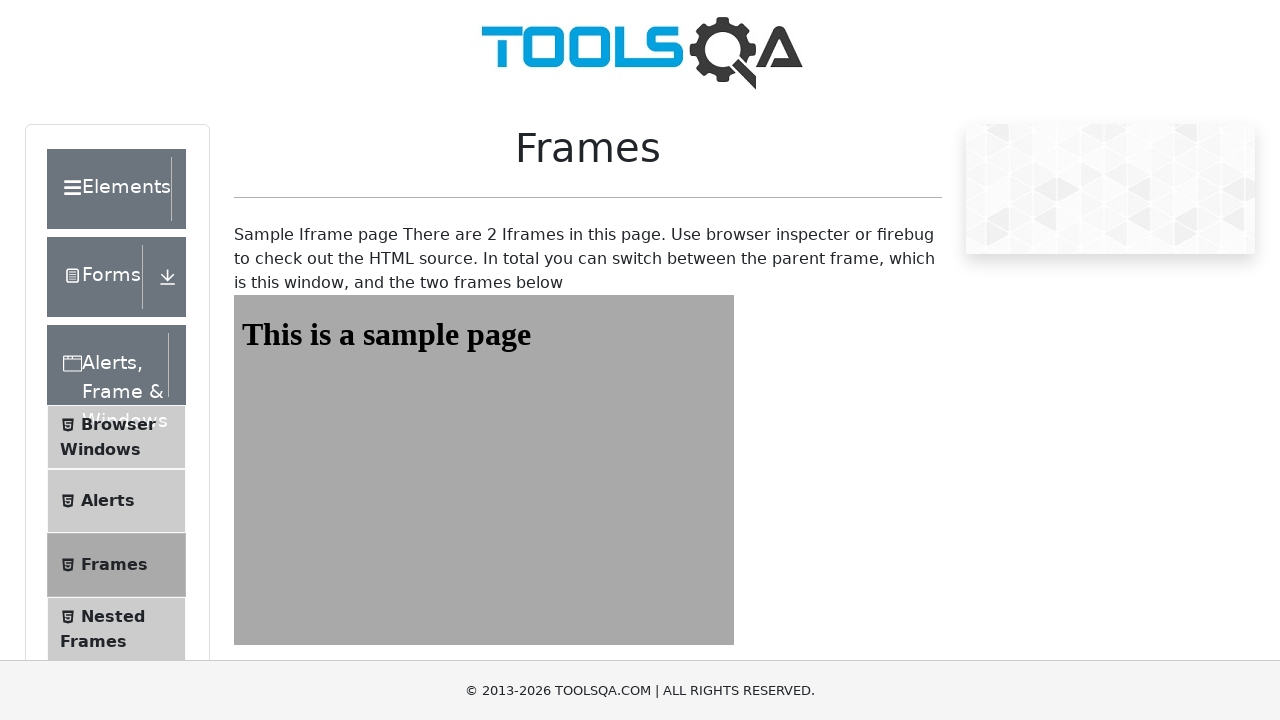

Read text content from iframe heading: 'This is a sample page'
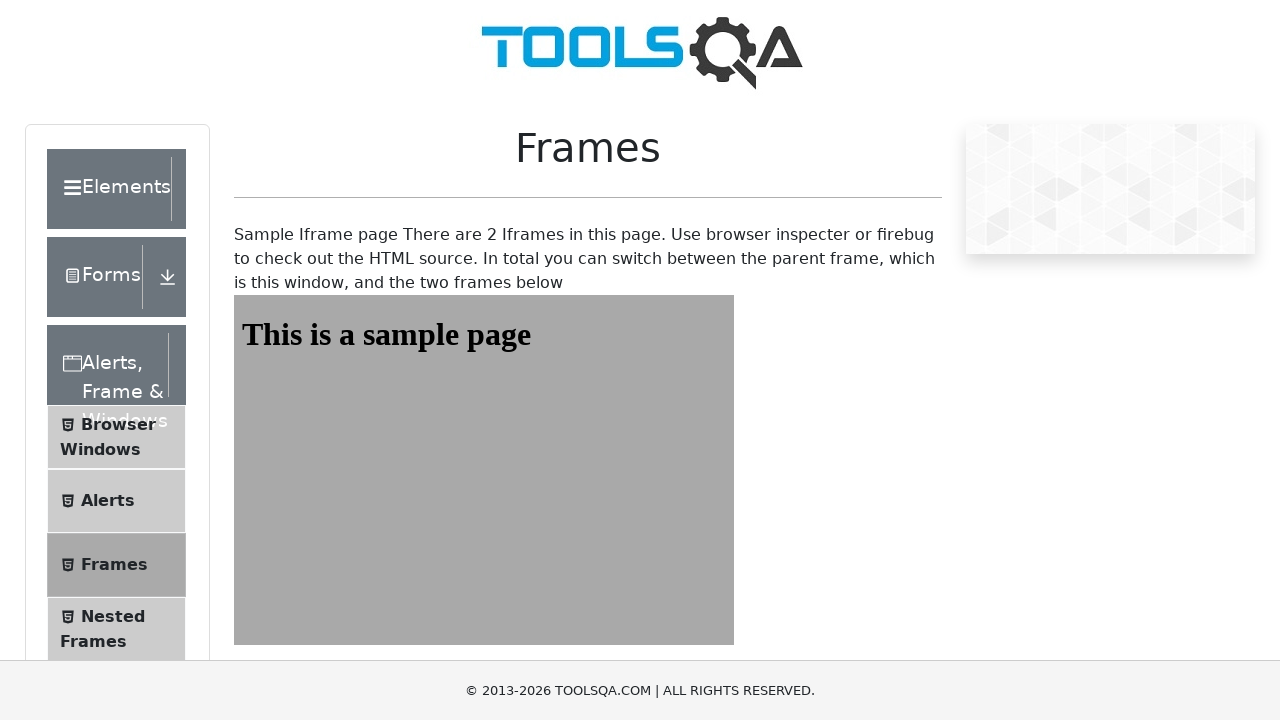

Clicked on Alerts link in main content at (108, 501) on xpath=//span[contains(text(),'Alerts')]
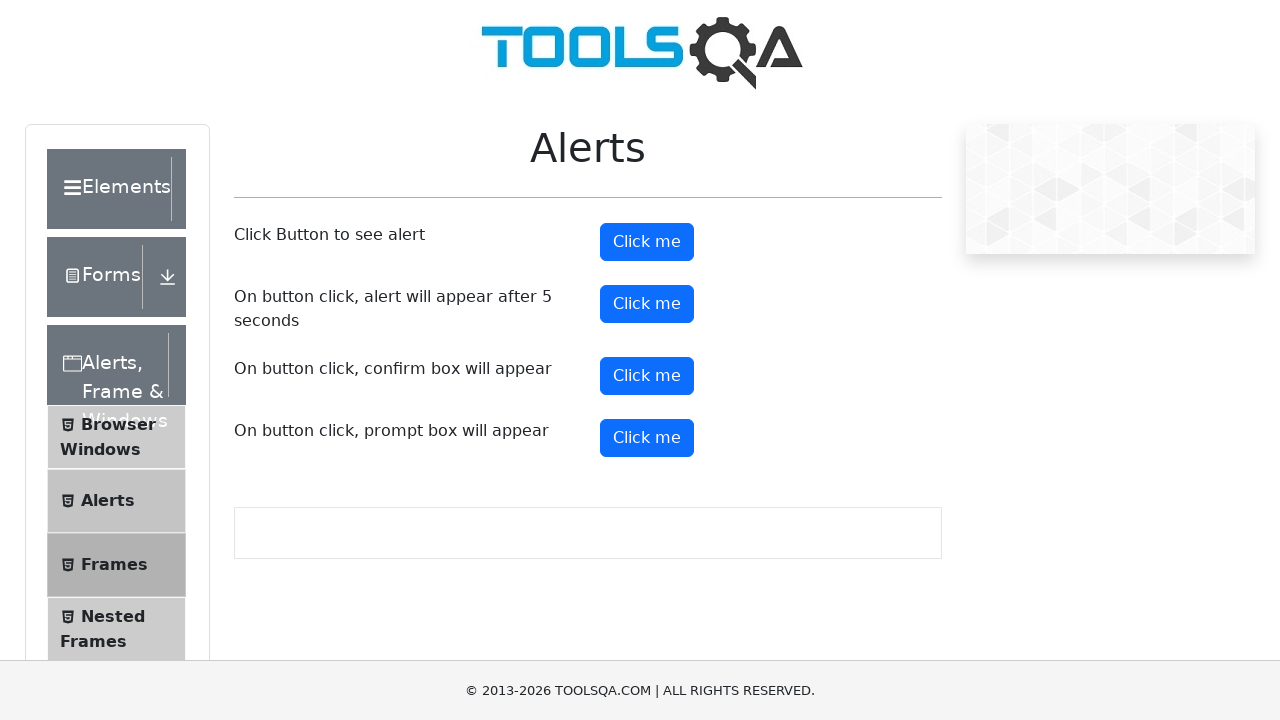

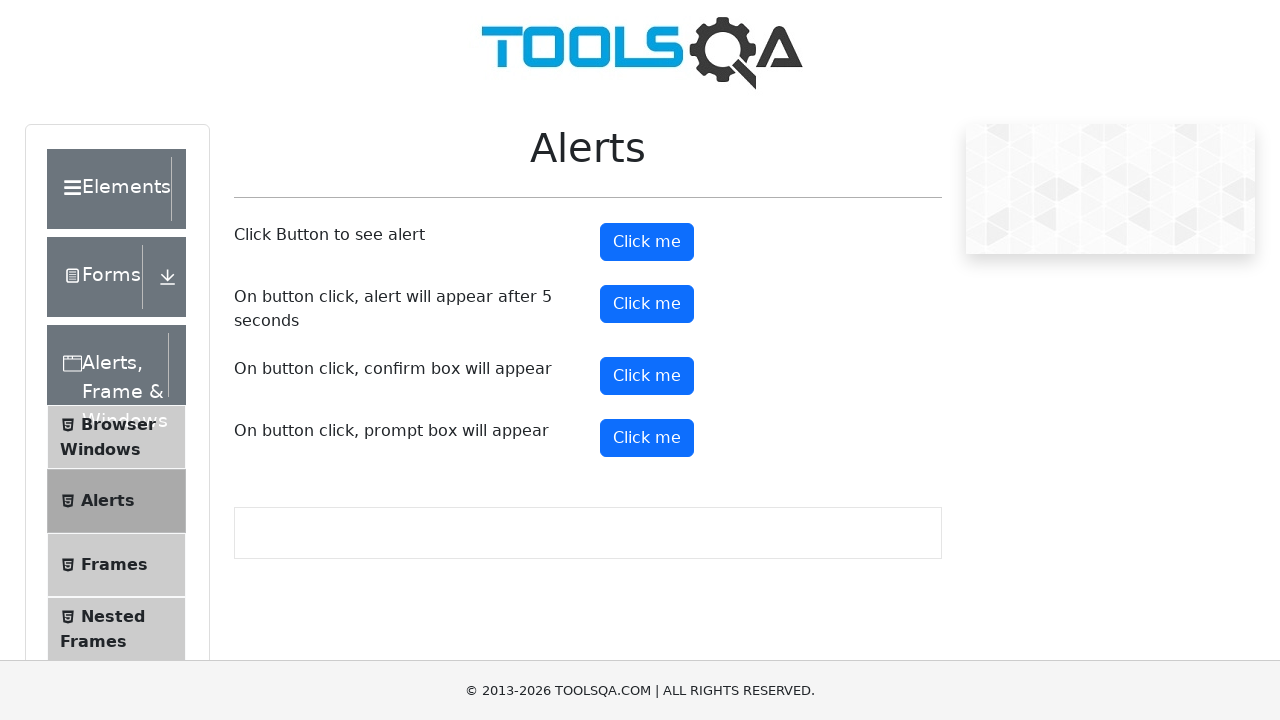